Navigates to testotomasyonu.com and verifies that the page title contains "Test" and the URL matches the expected value

Starting URL: https://www.testotomasyonu.com

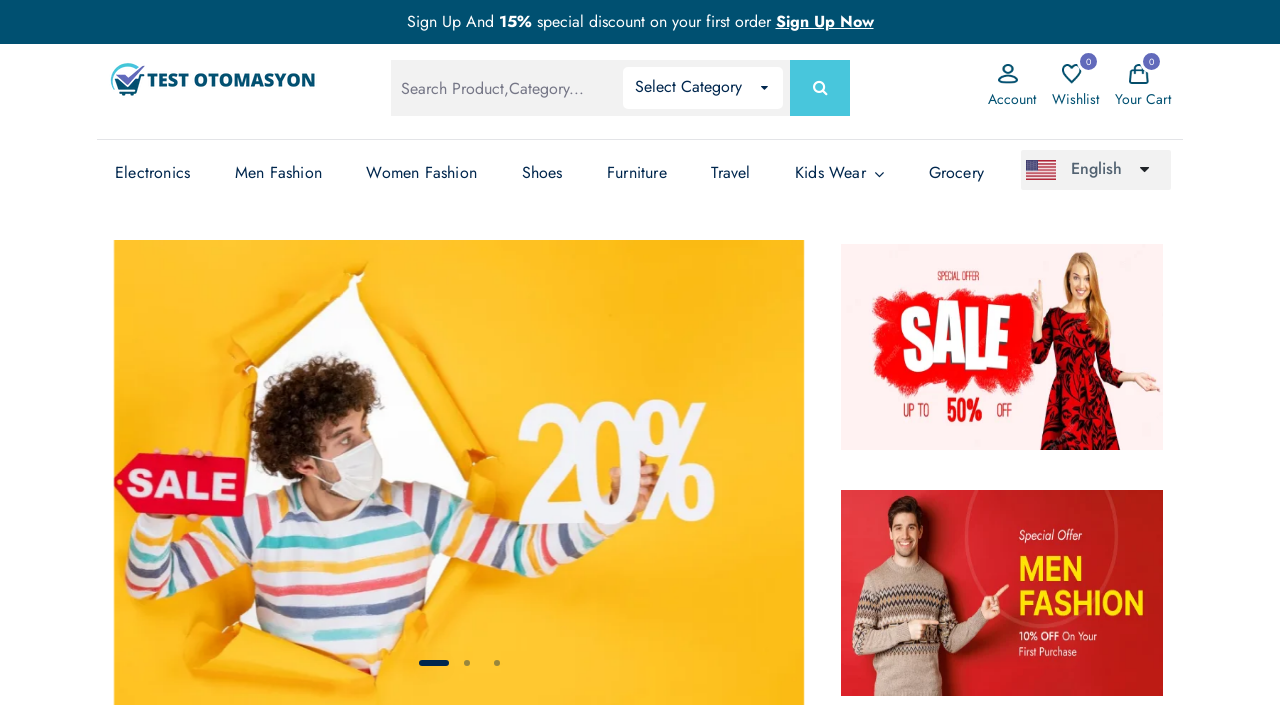

Retrieved page title
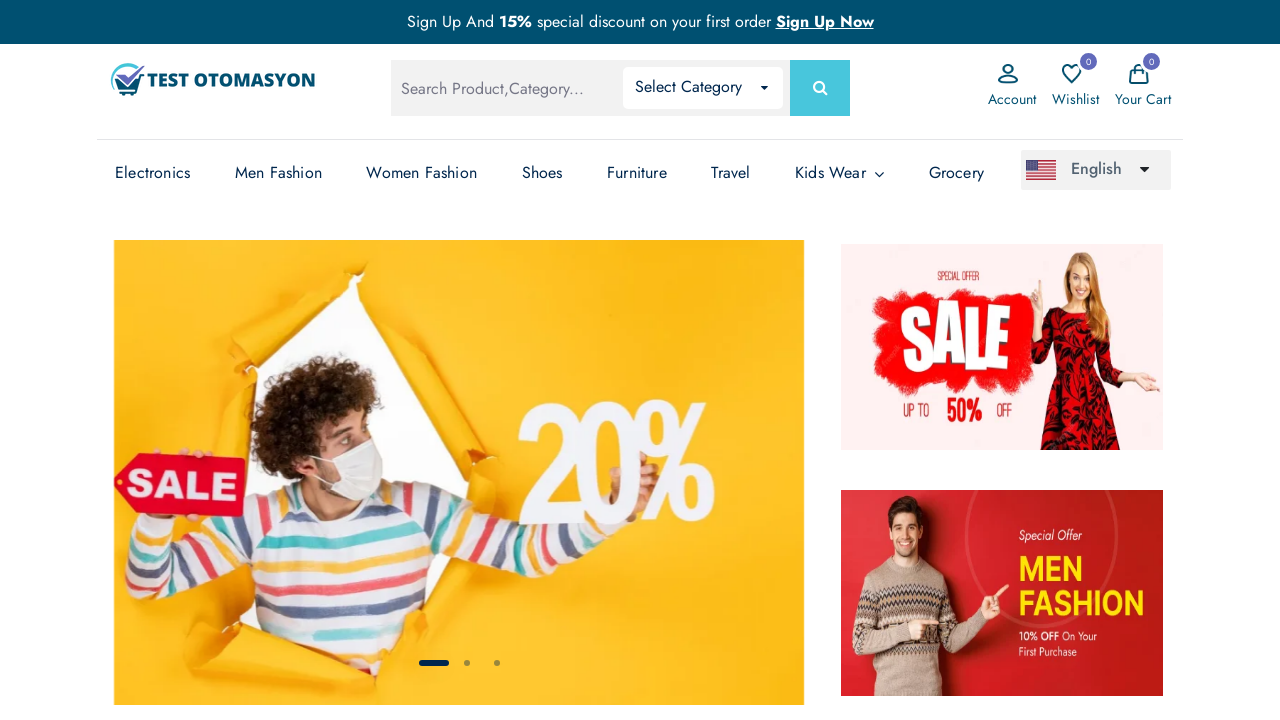

Verified page title contains 'Test'
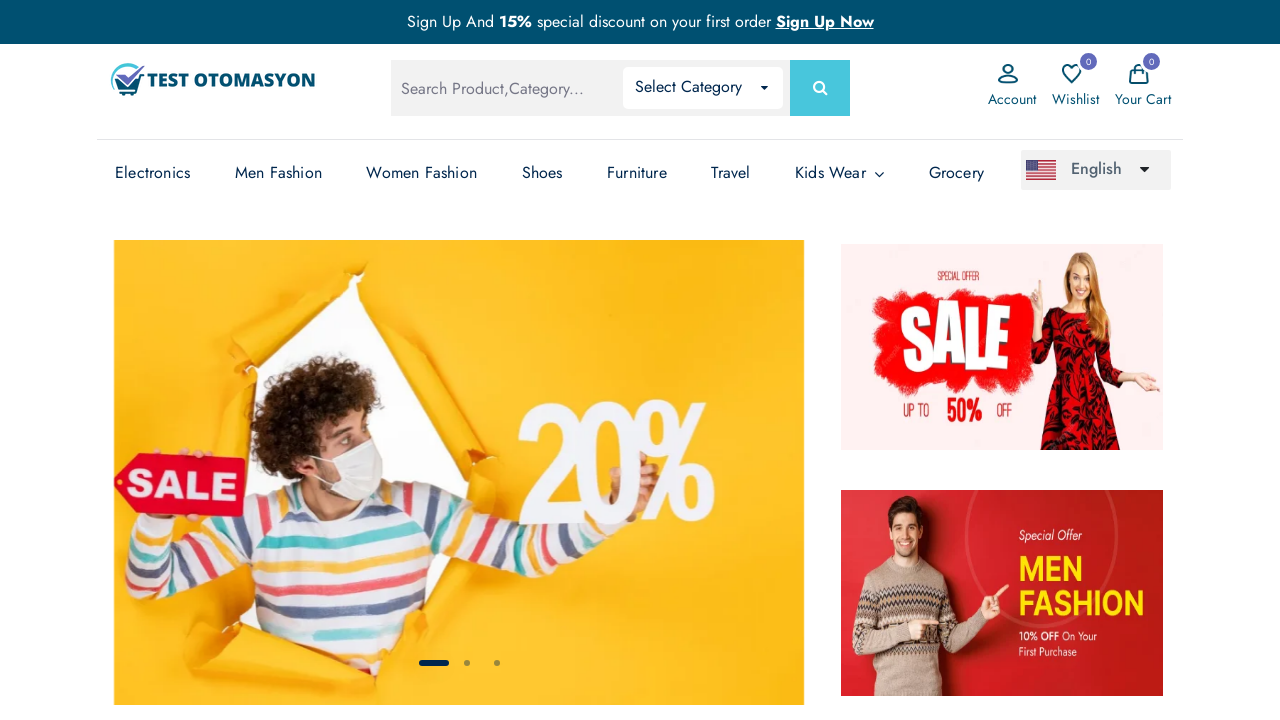

Retrieved current page URL
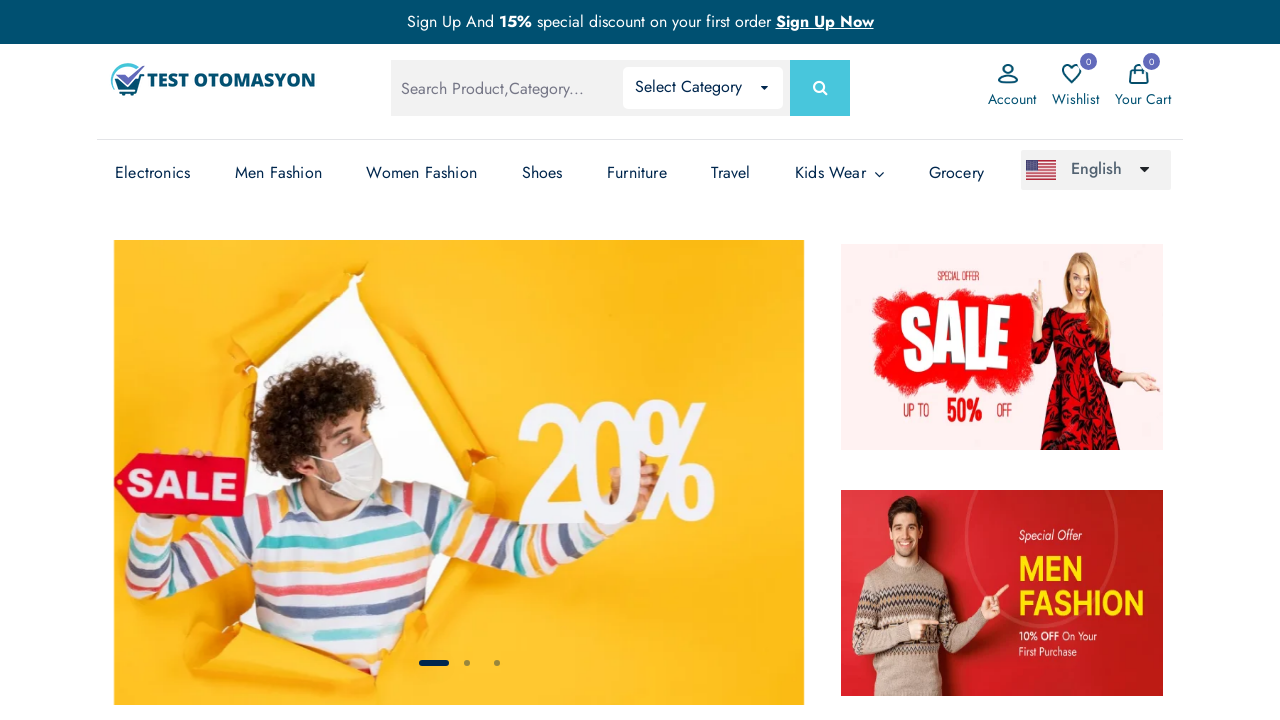

Verified URL matches expected value https://www.testotomasyonu.com/
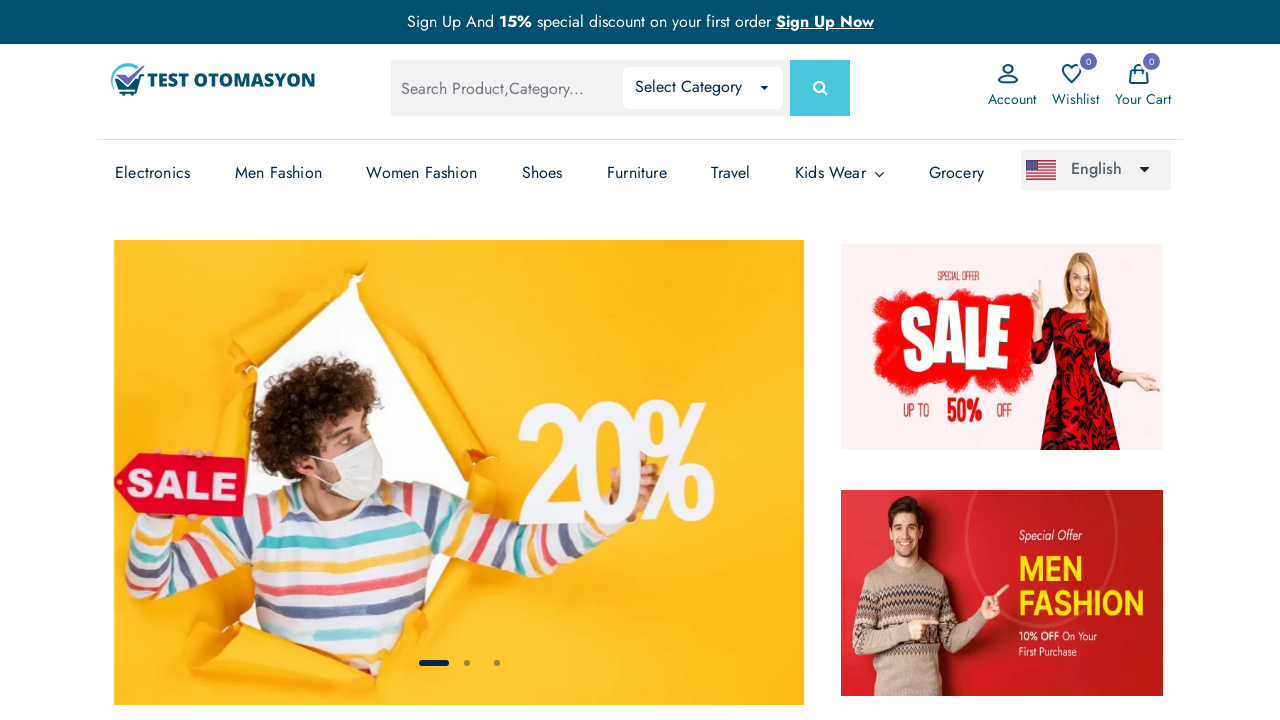

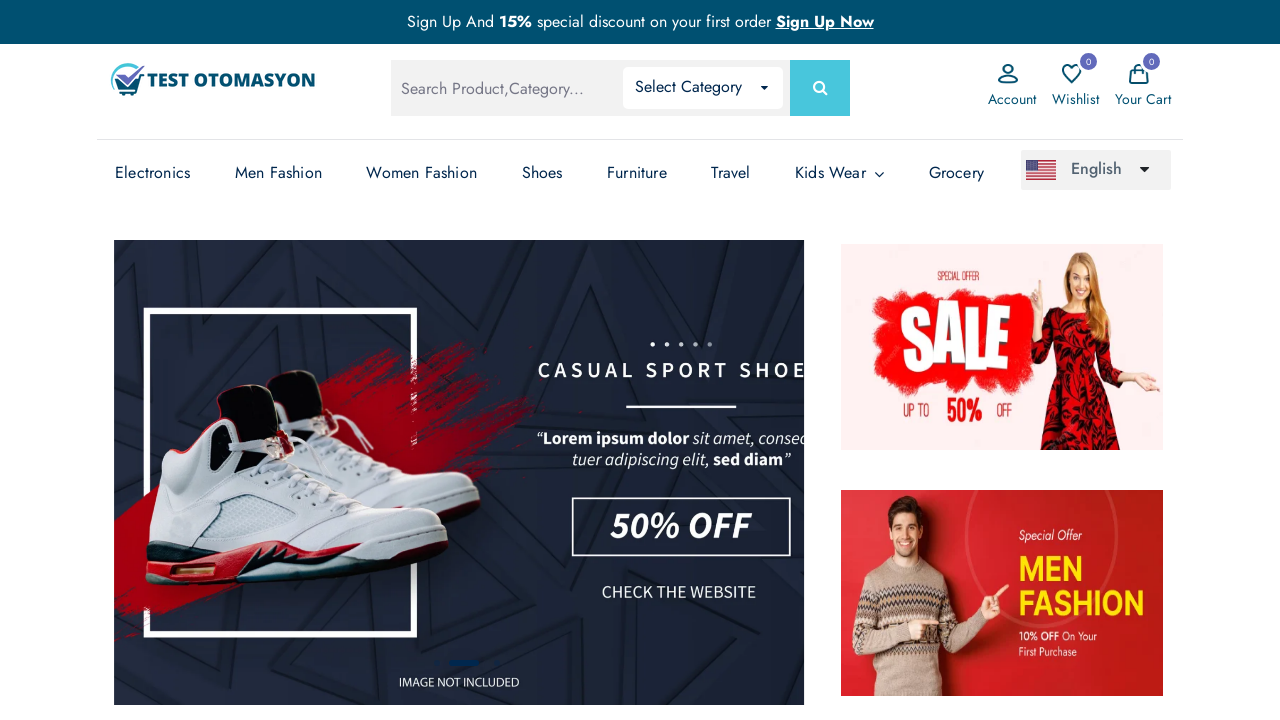